Tests a web form by entering text into a text box and clicking the submit button, then verifies the success message is displayed

Starting URL: https://www.selenium.dev/selenium/web/web-form.html

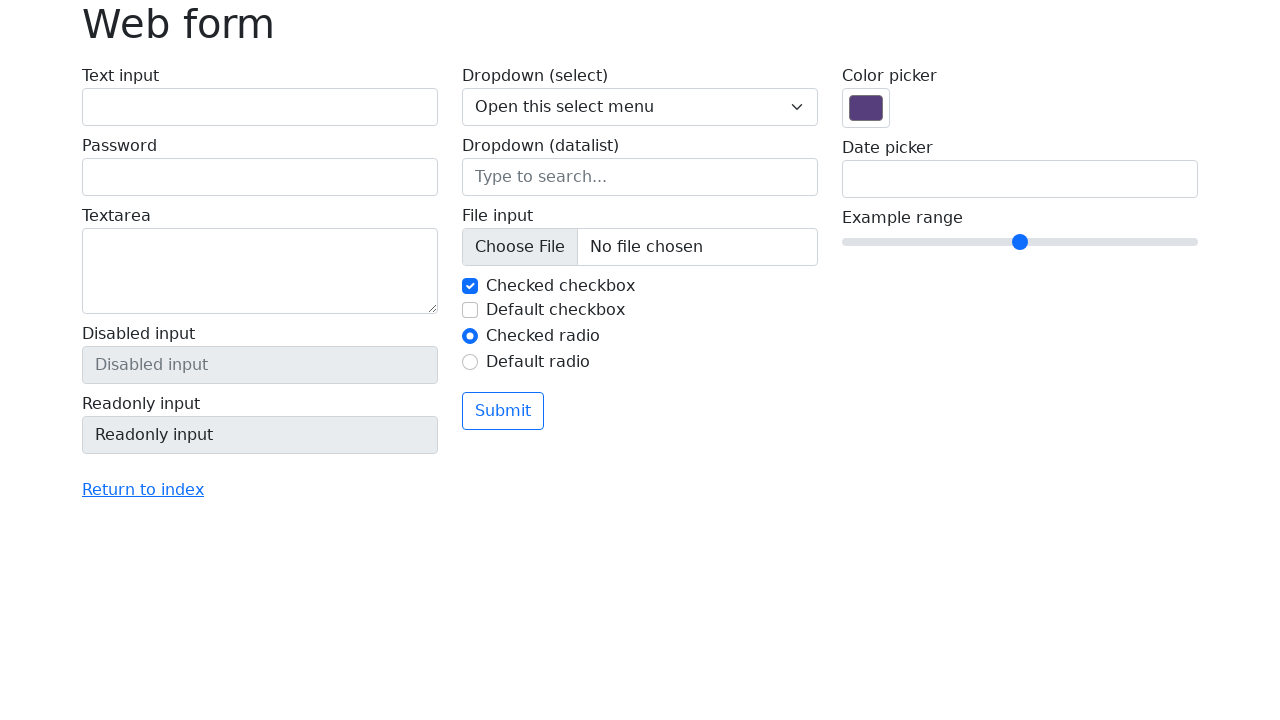

Web form loaded and text input field is ready
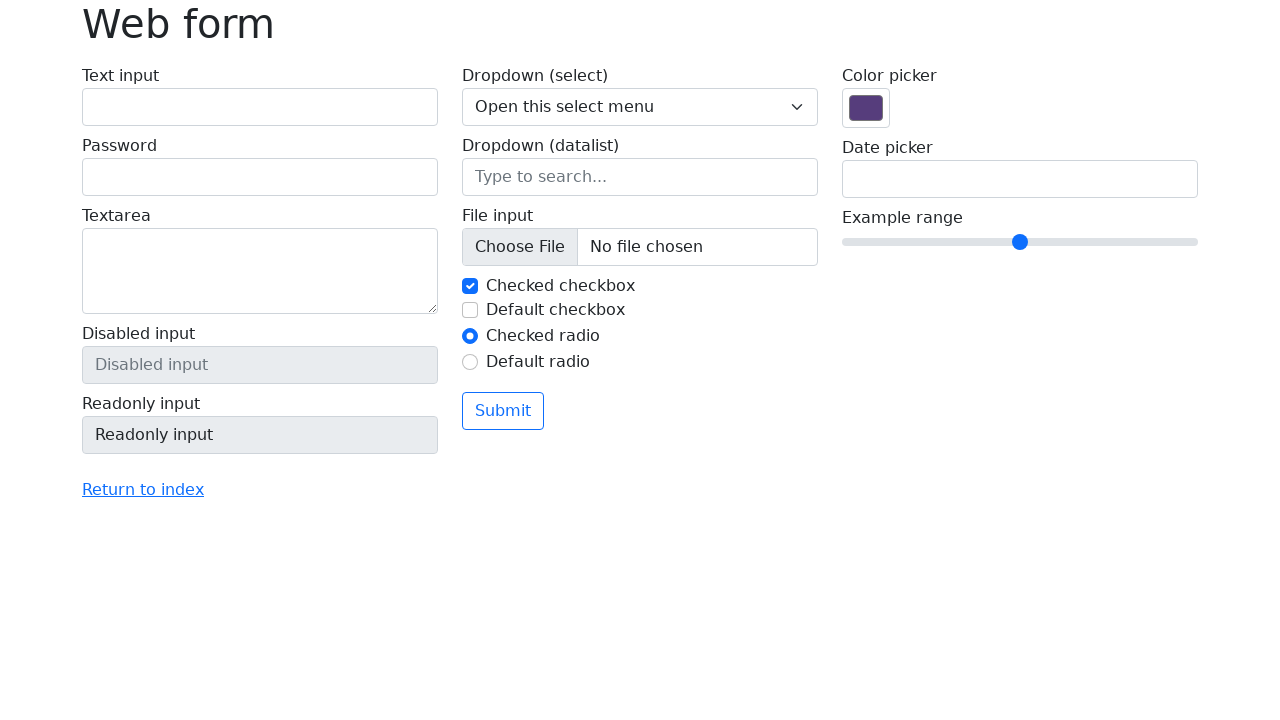

Entered 'Selenium' into the text input field on input[name='my-text']
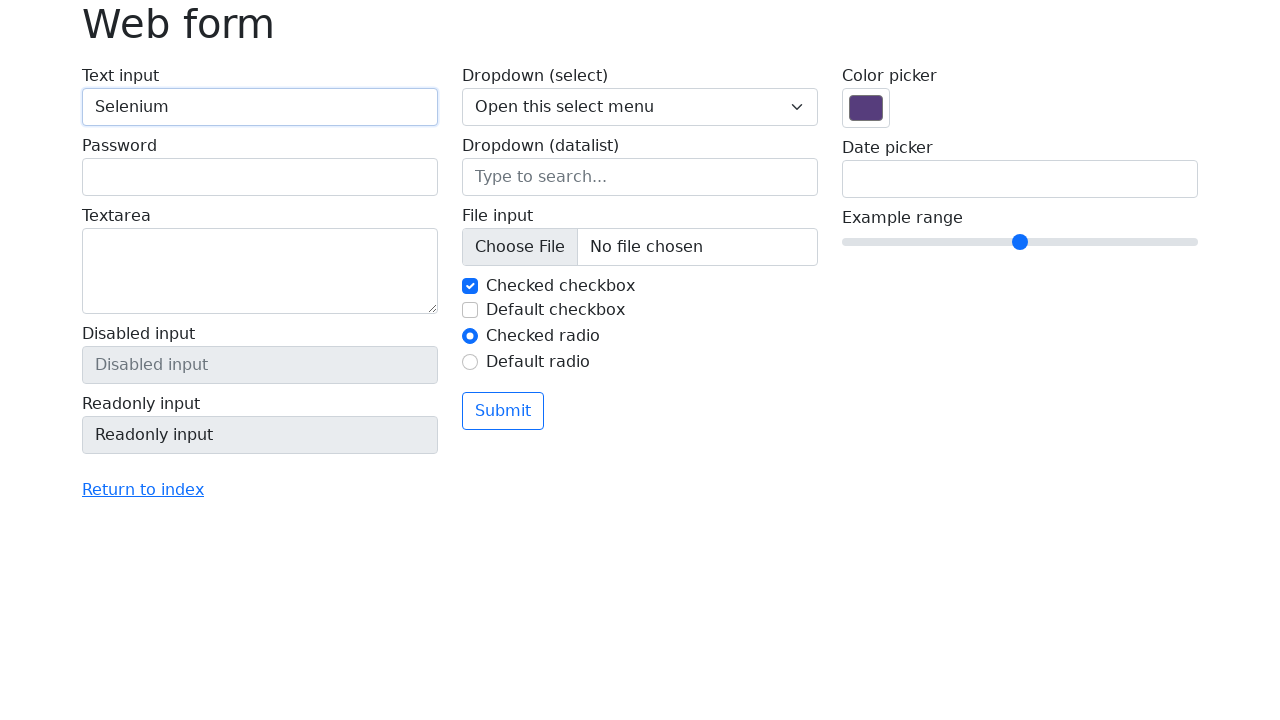

Clicked the submit button at (503, 411) on button
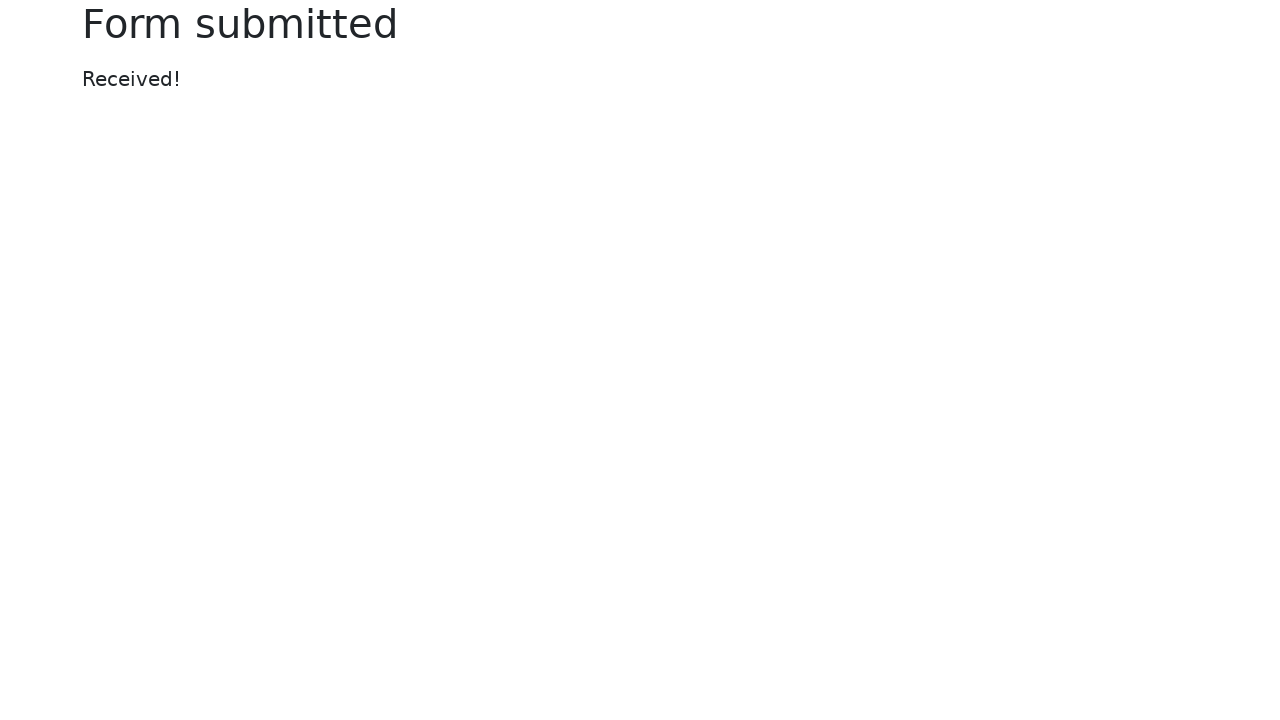

Success message appeared after form submission
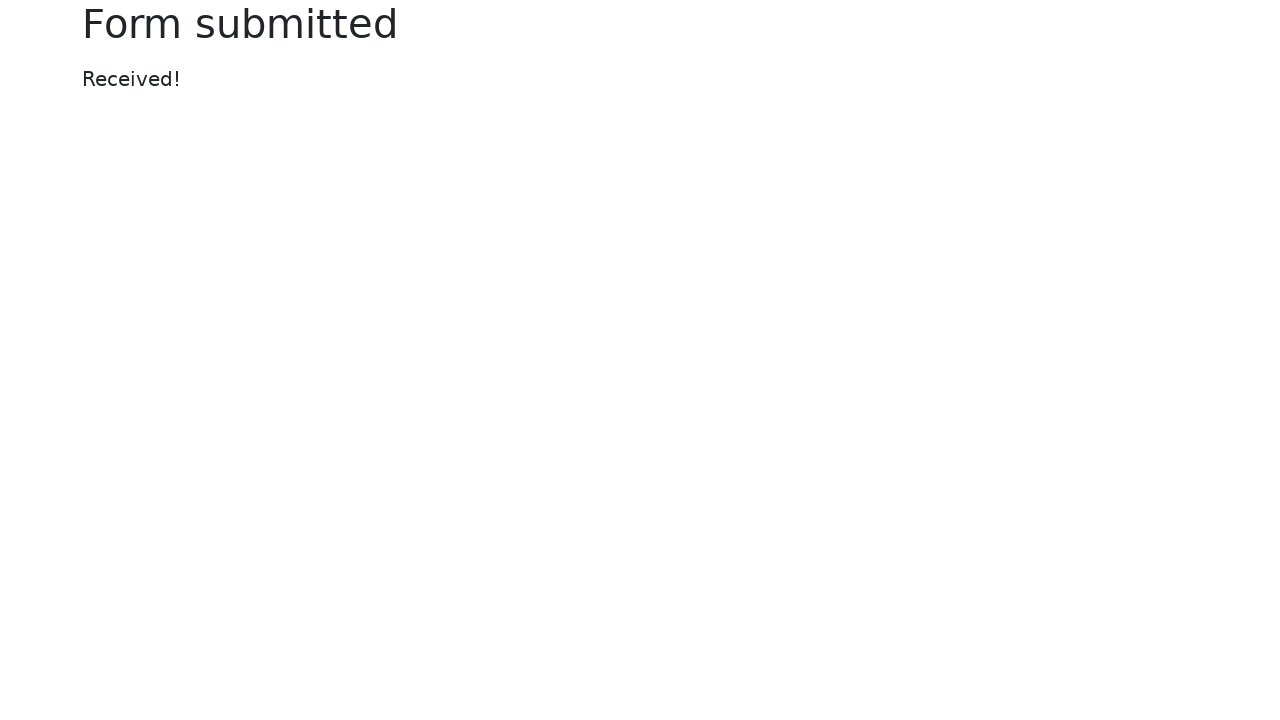

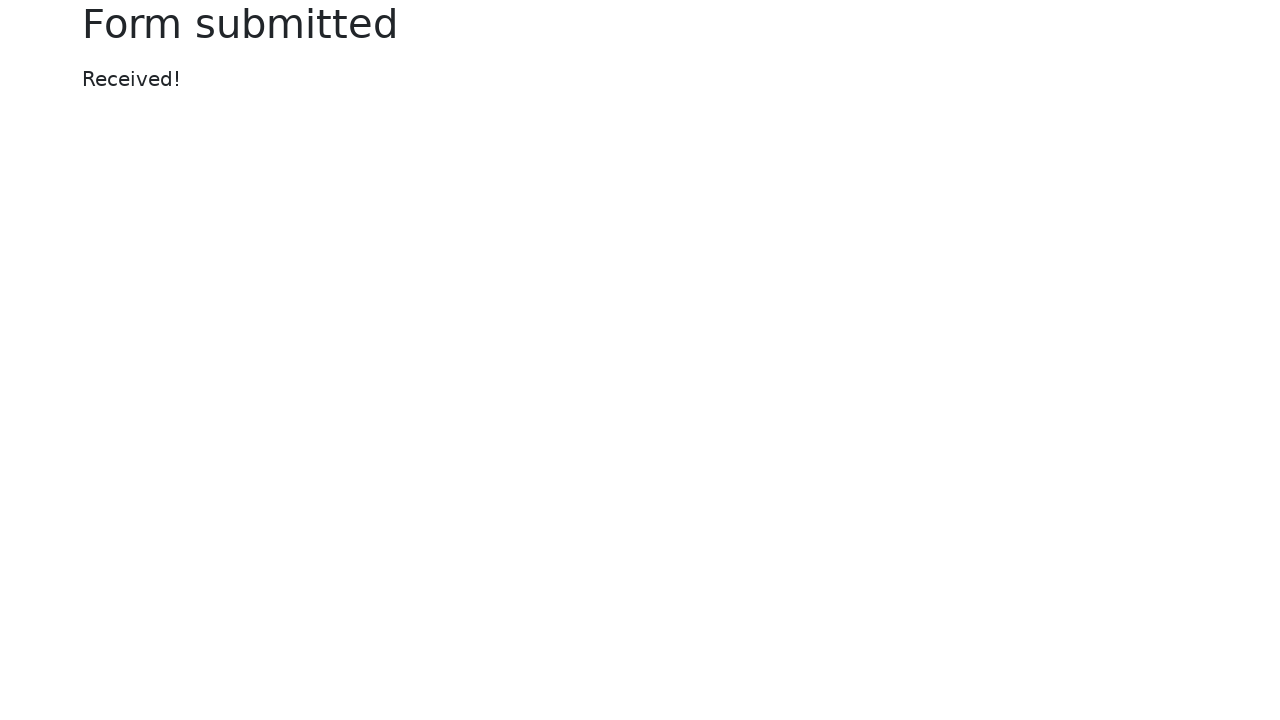